Tests RailYatri IRCTC user registration form by filling phone number, email, and selecting an occupation from a dropdown menu

Starting URL: https://www.railyatri.in/train-ticket/create-new-irctc-user

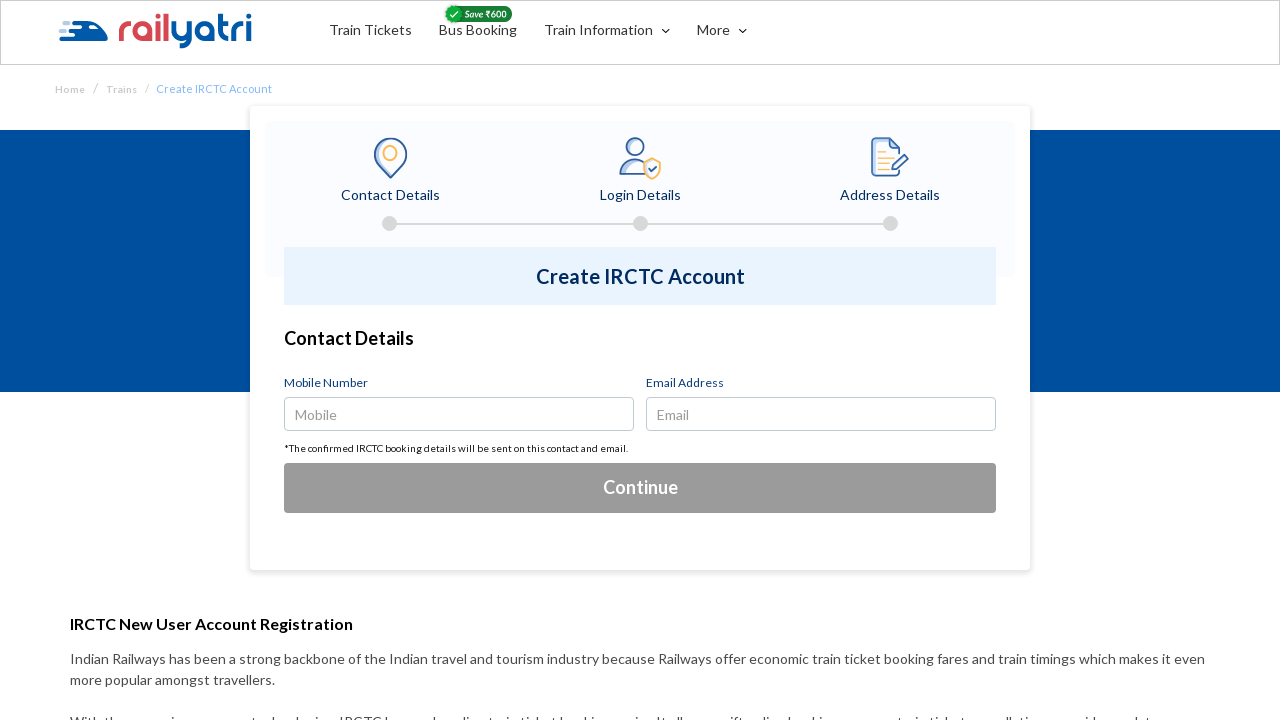

Filled phone number field with 9876543210 on input#user-number
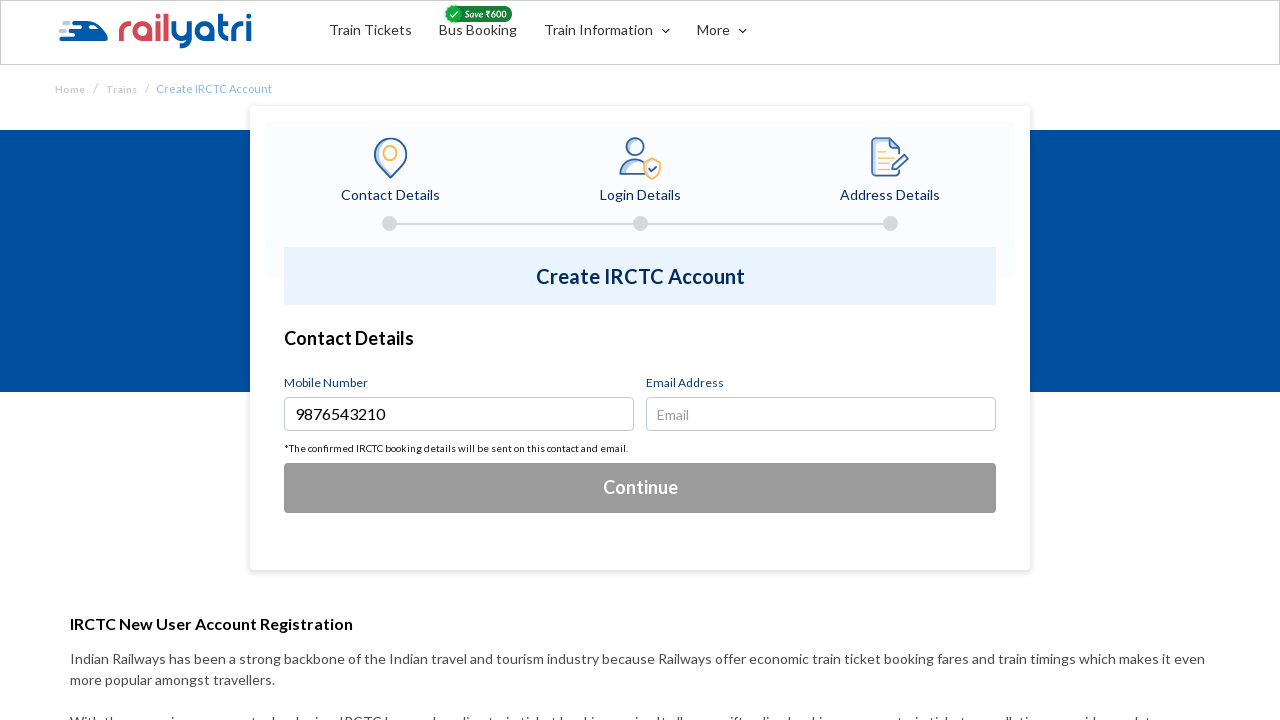

Filled email field with testuser2024@example.com on input#email_id
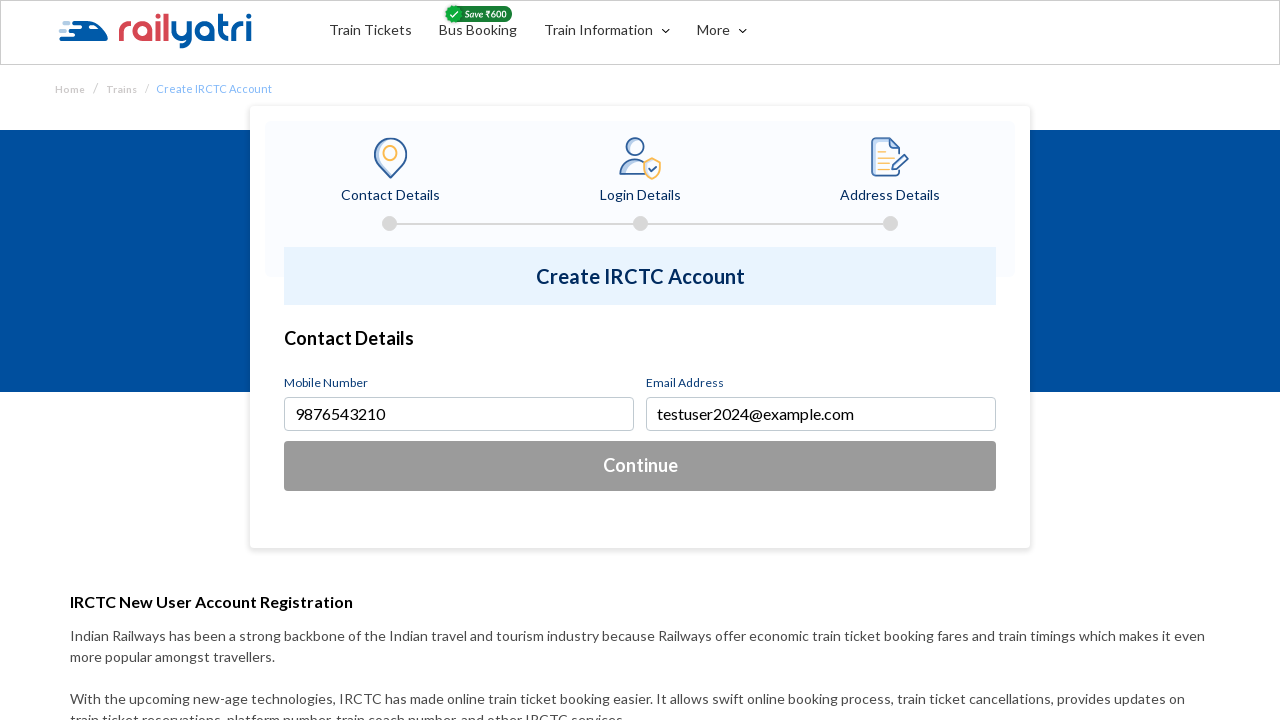

Clicked continue button to proceed with registration at (640, 466) on button#irtct-acc-detail
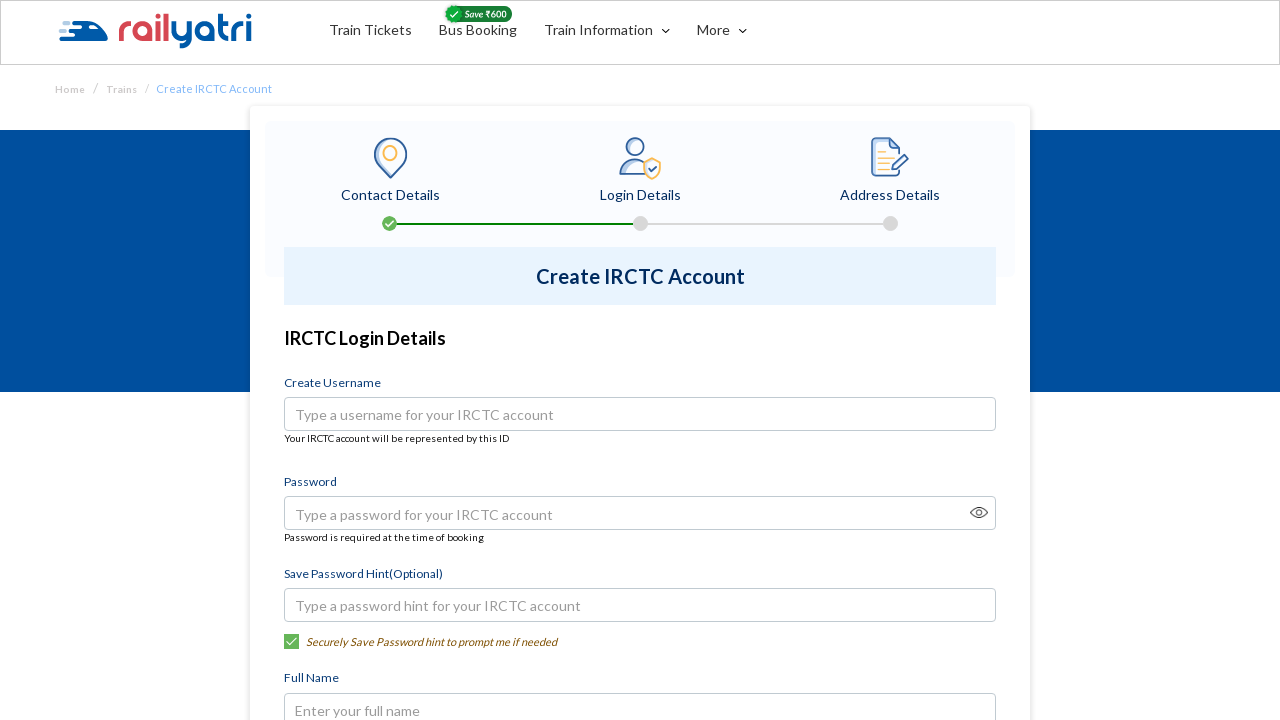

Occupation dropdown became available
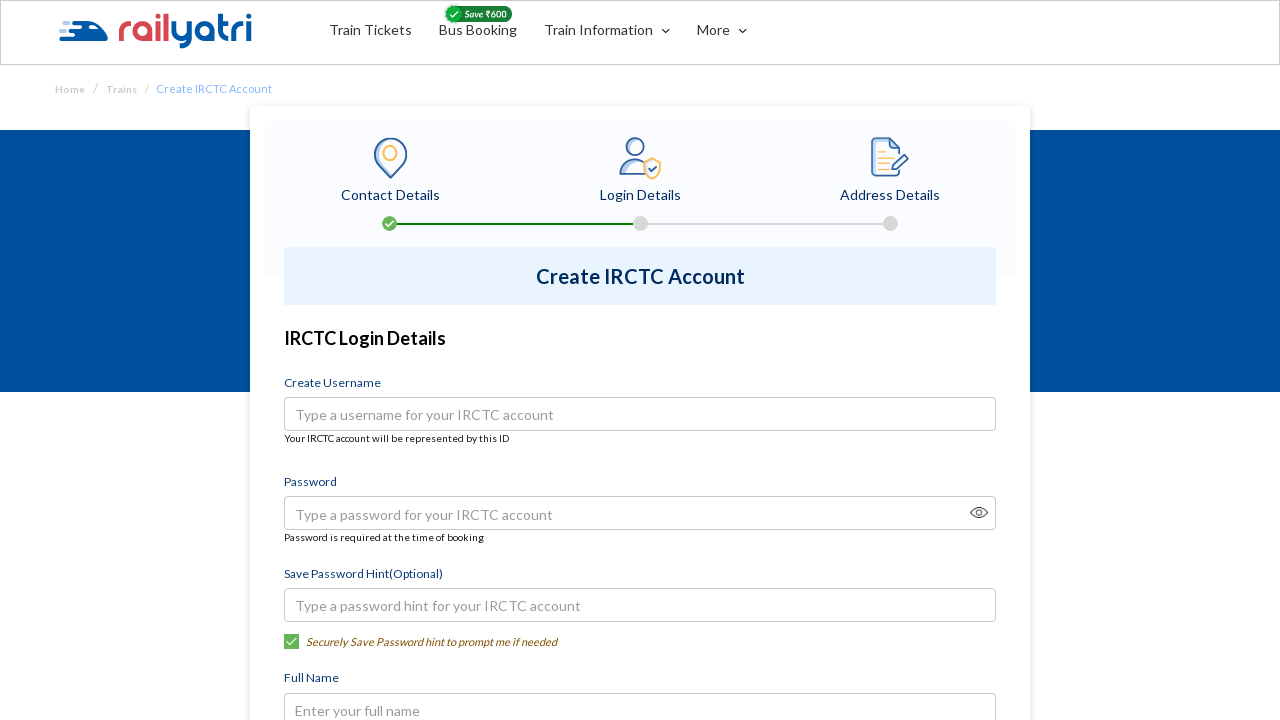

Clicked dropdown button to open occupation options at (640, 360) on button.btn.dropdown-toggle
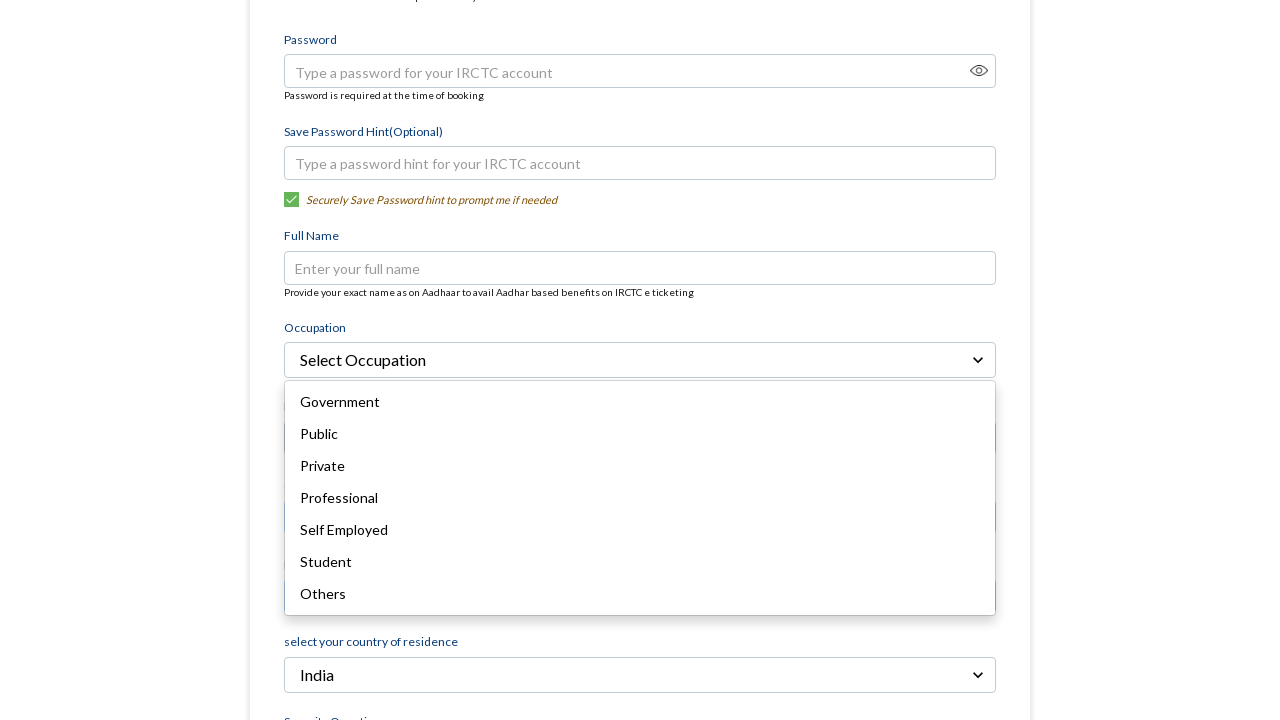

Pressed ArrowDown to navigate dropdown (iteration 1/5)
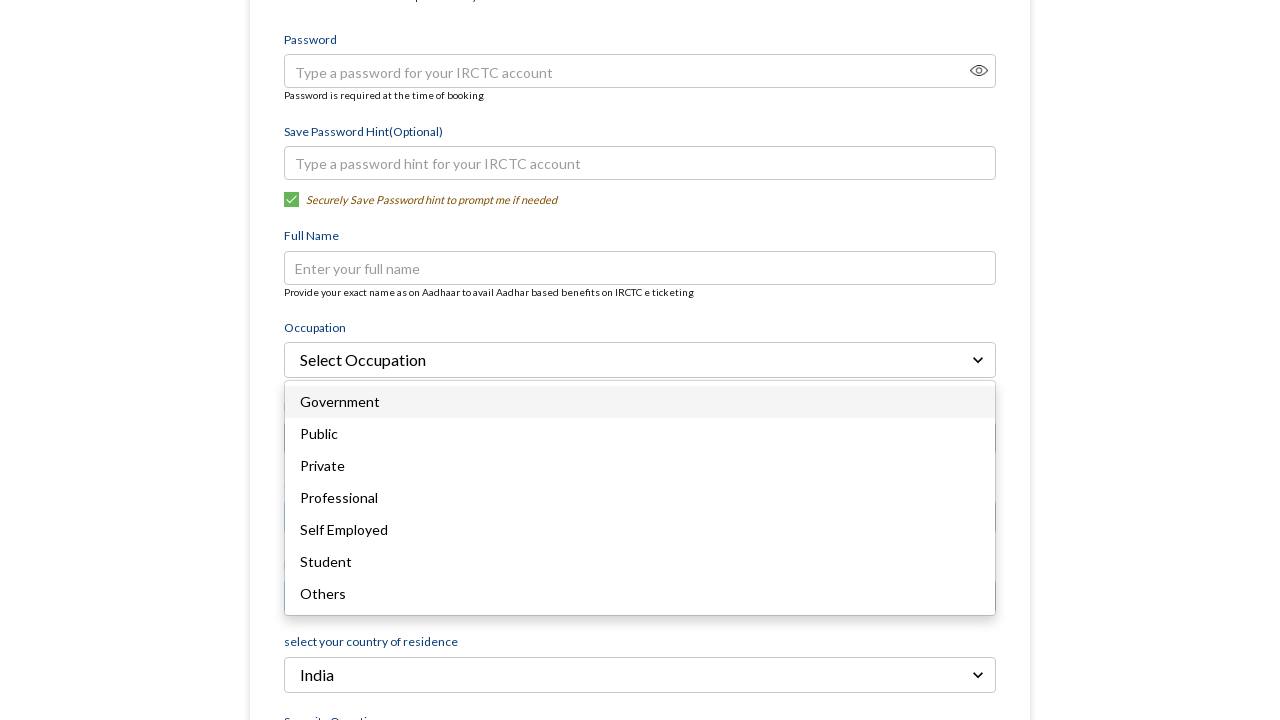

Waited 500ms between key presses
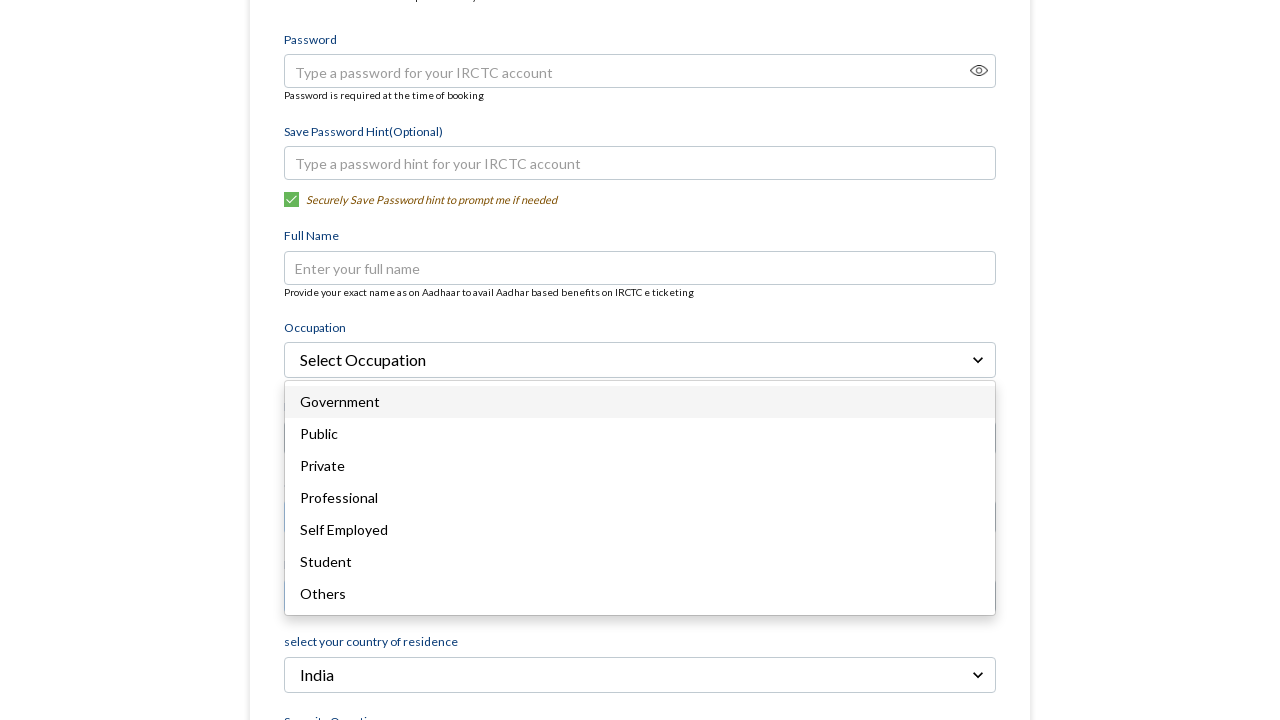

Pressed ArrowDown to navigate dropdown (iteration 2/5)
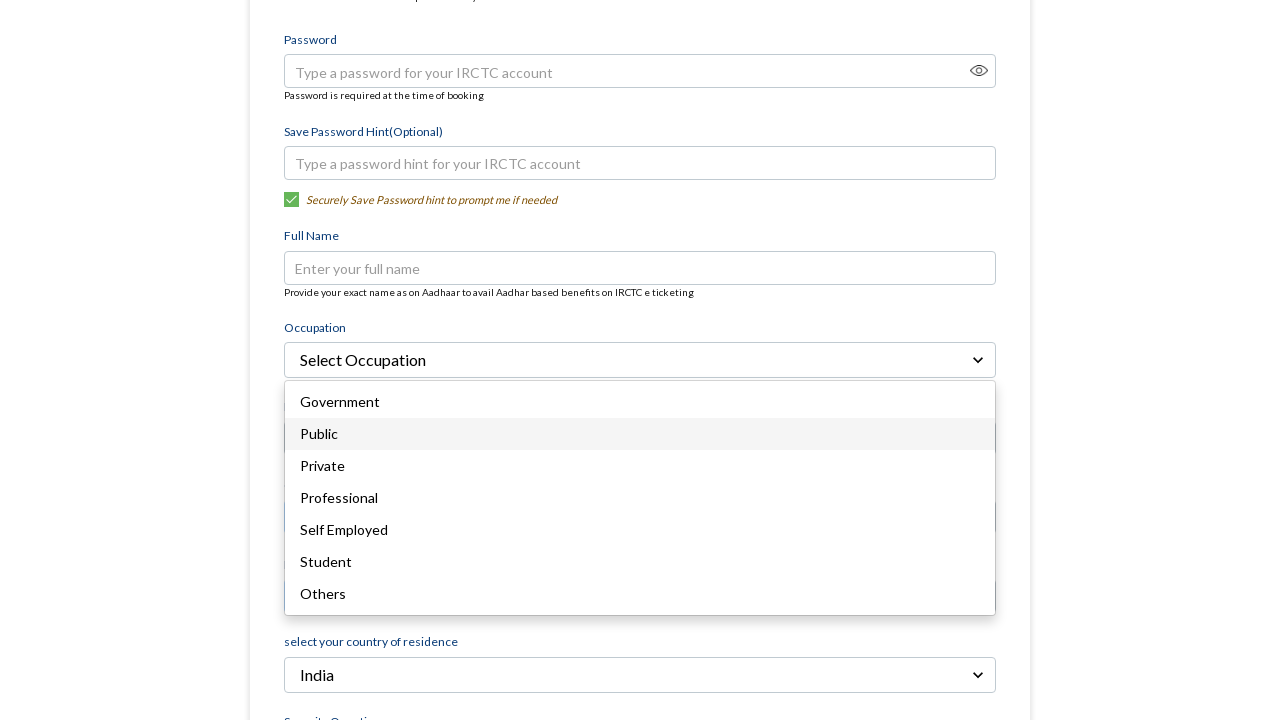

Waited 500ms between key presses
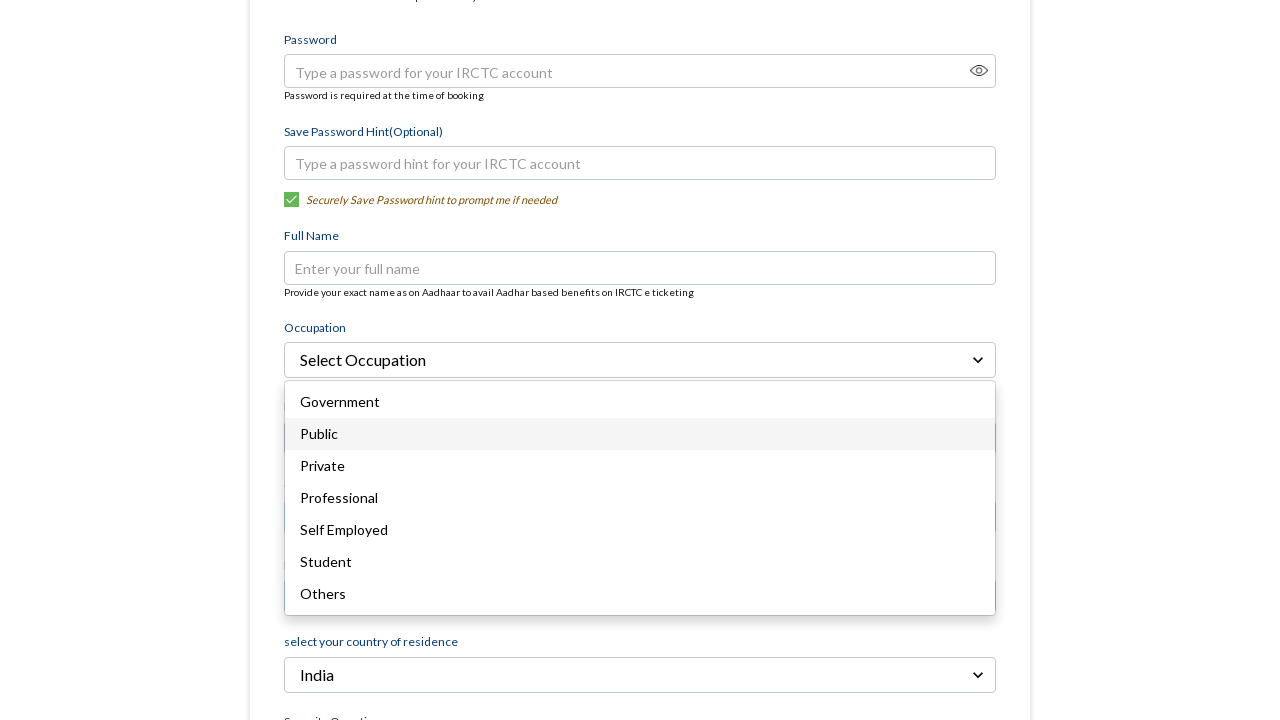

Pressed ArrowDown to navigate dropdown (iteration 3/5)
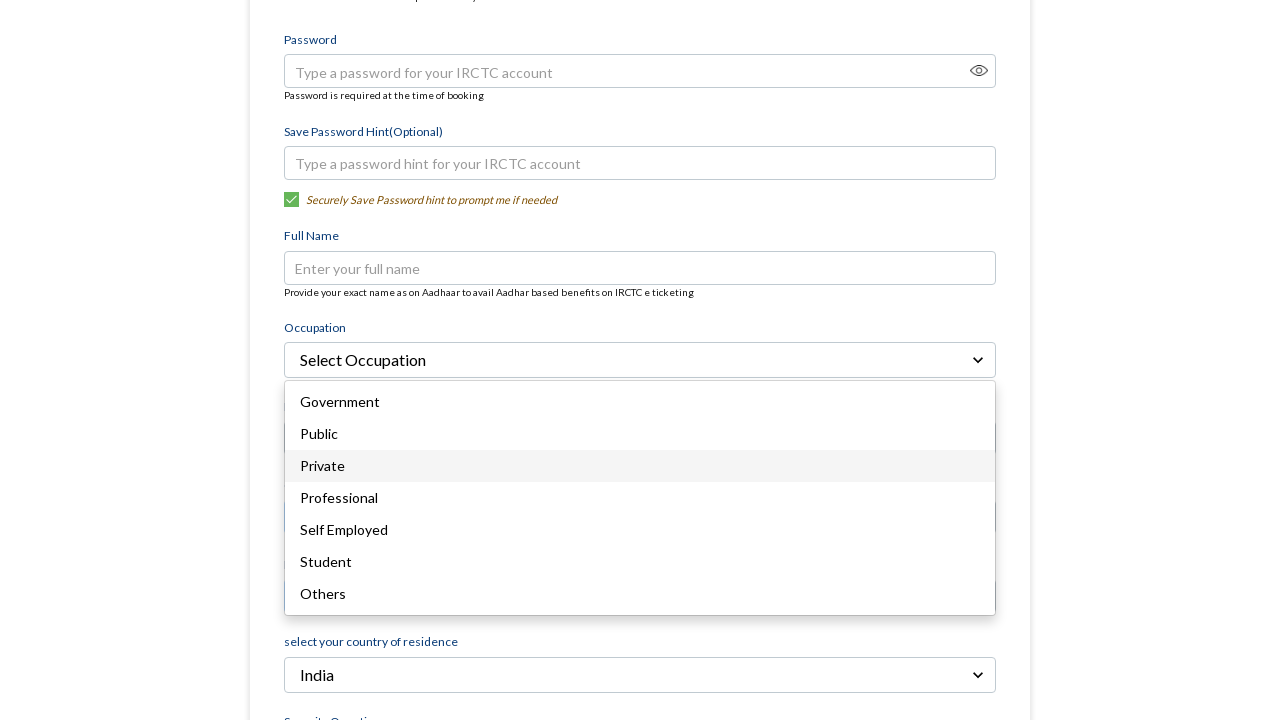

Waited 500ms between key presses
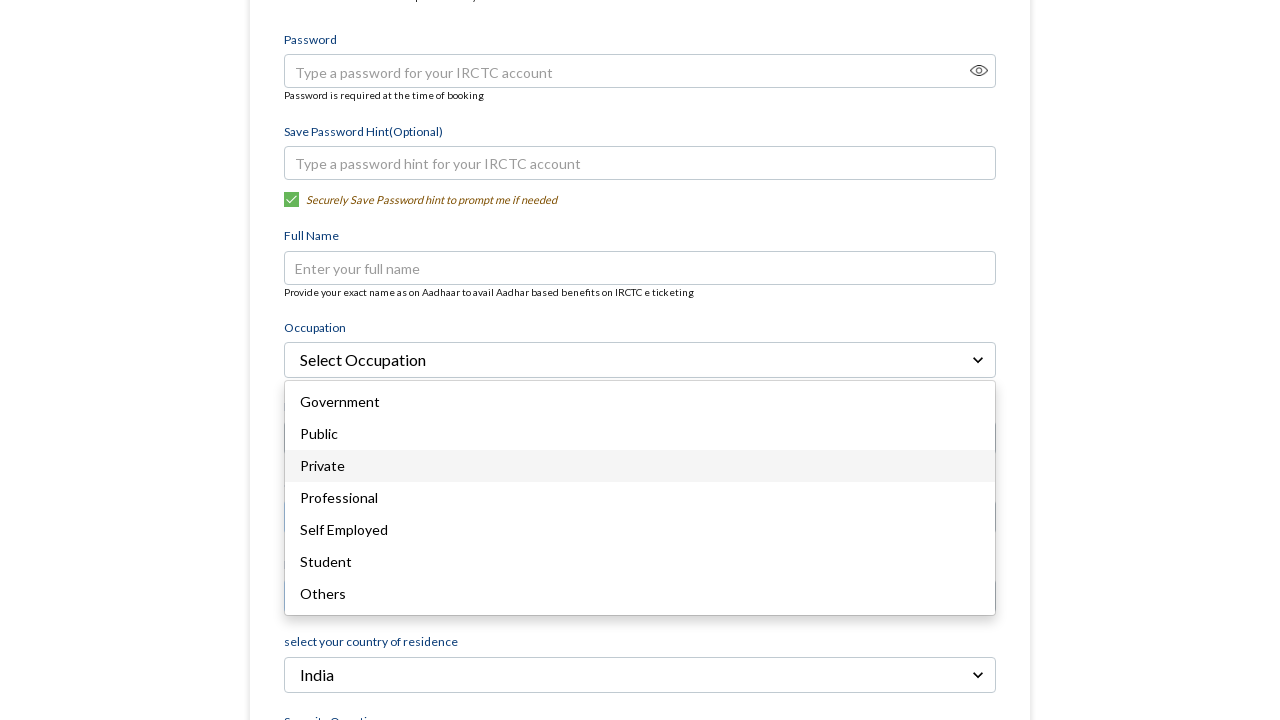

Pressed ArrowDown to navigate dropdown (iteration 4/5)
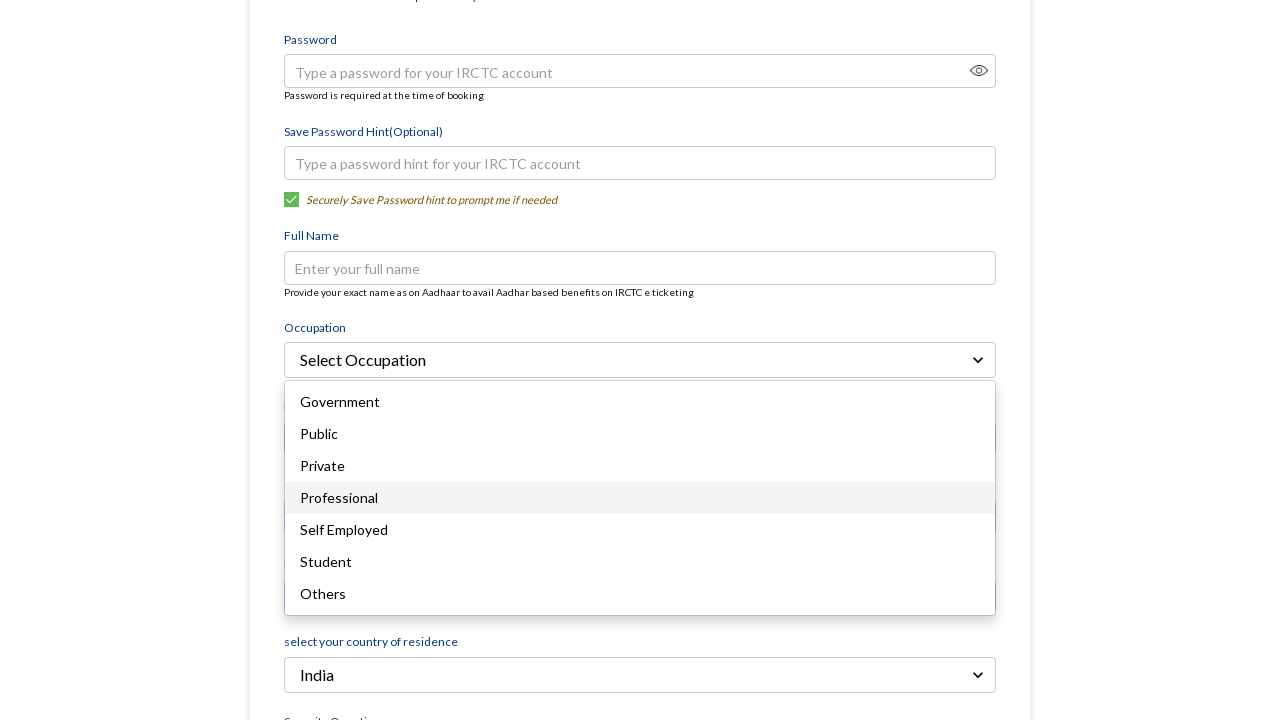

Waited 500ms between key presses
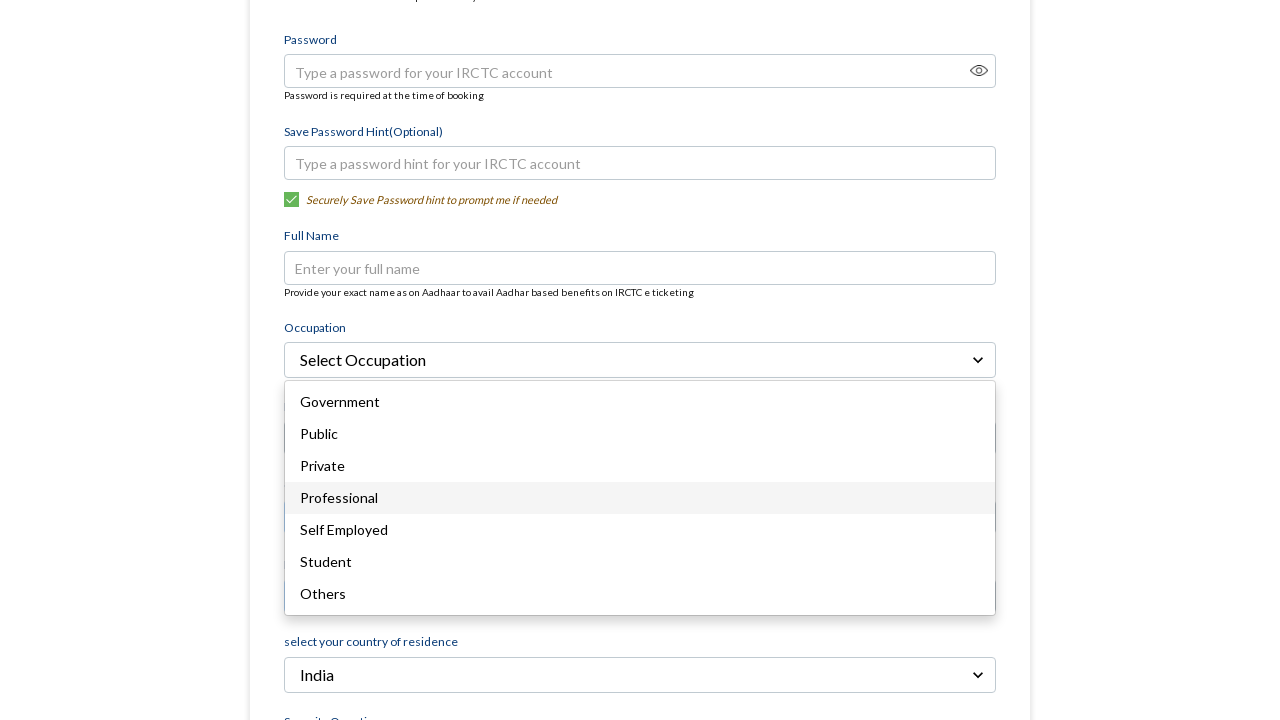

Pressed ArrowDown to navigate dropdown (iteration 5/5)
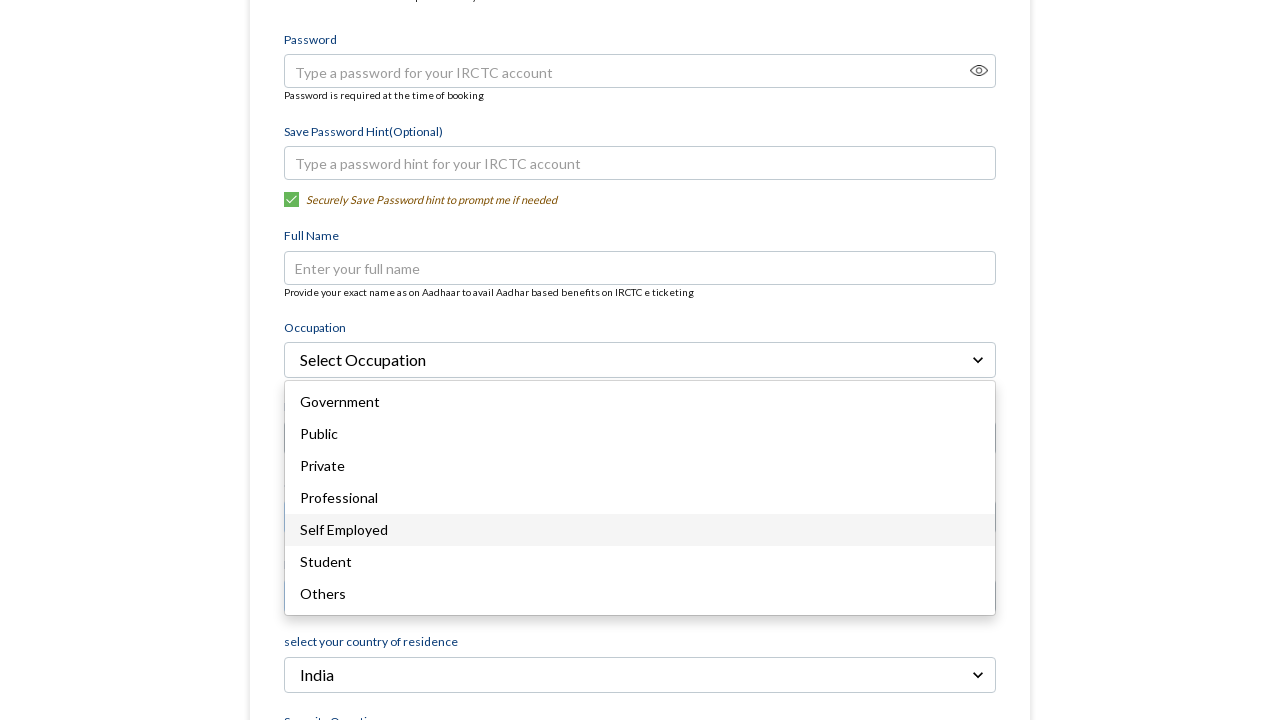

Waited 500ms between key presses
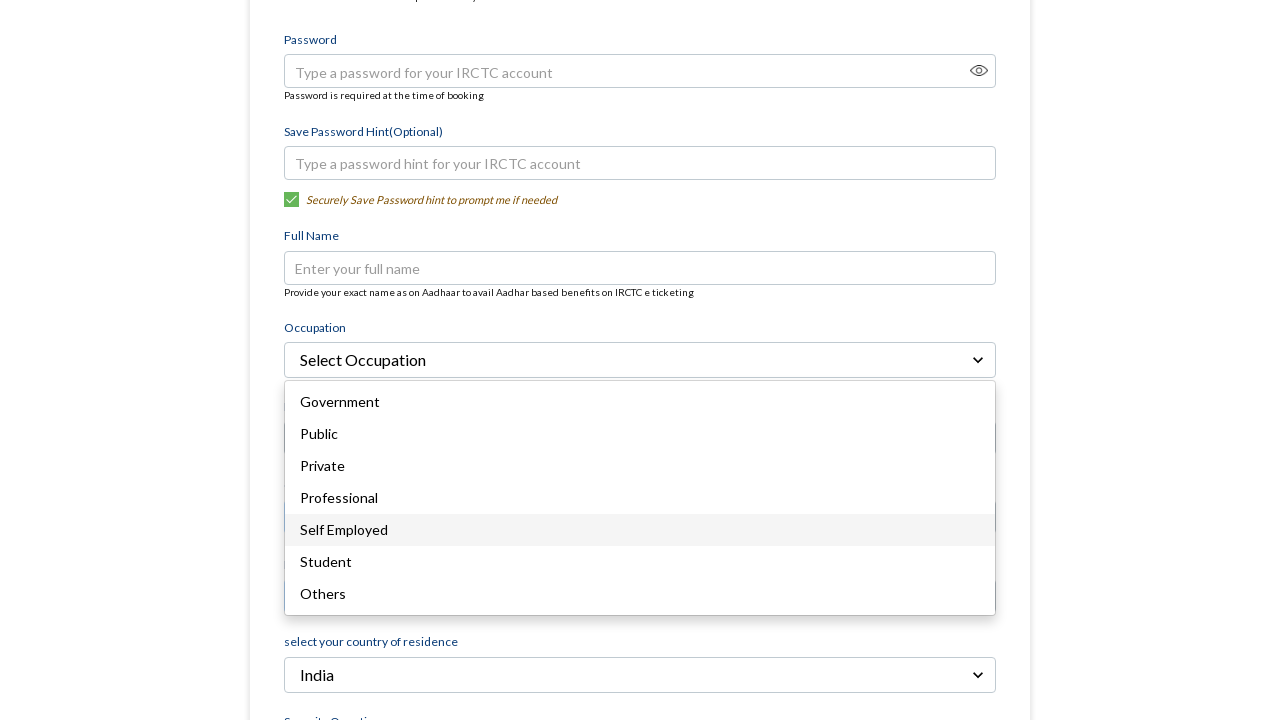

Pressed Enter to select the highlighted occupation option
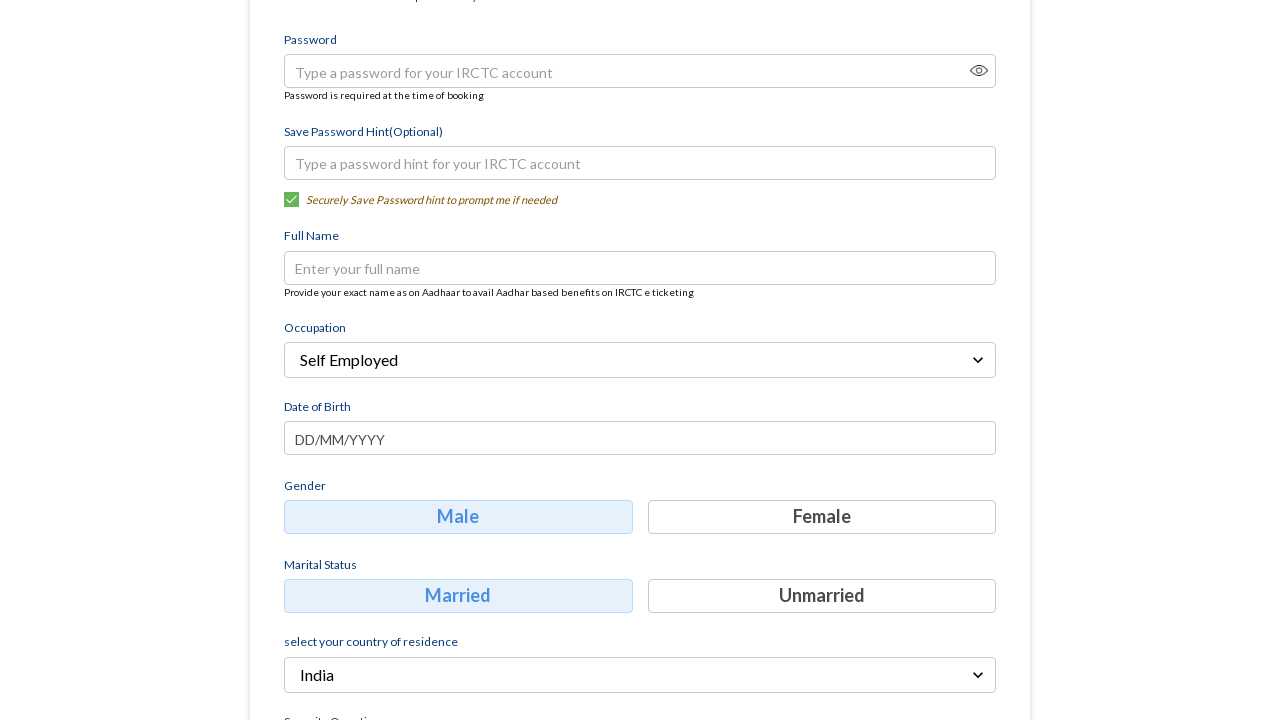

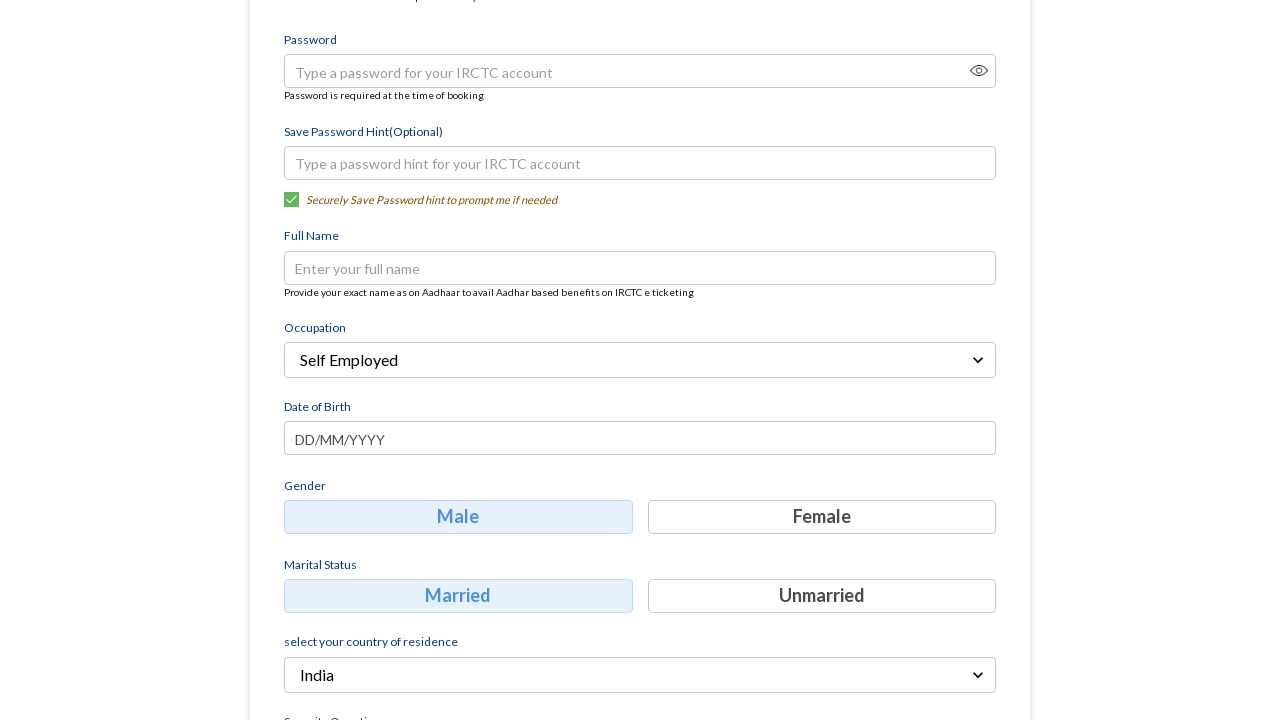